Tests mortgage calculator form by filling in various fields including home value, down payment, interest rate, loan terms, and other property-related information, then submits the calculation

Starting URL: https://www.mortgagecalculator.org/

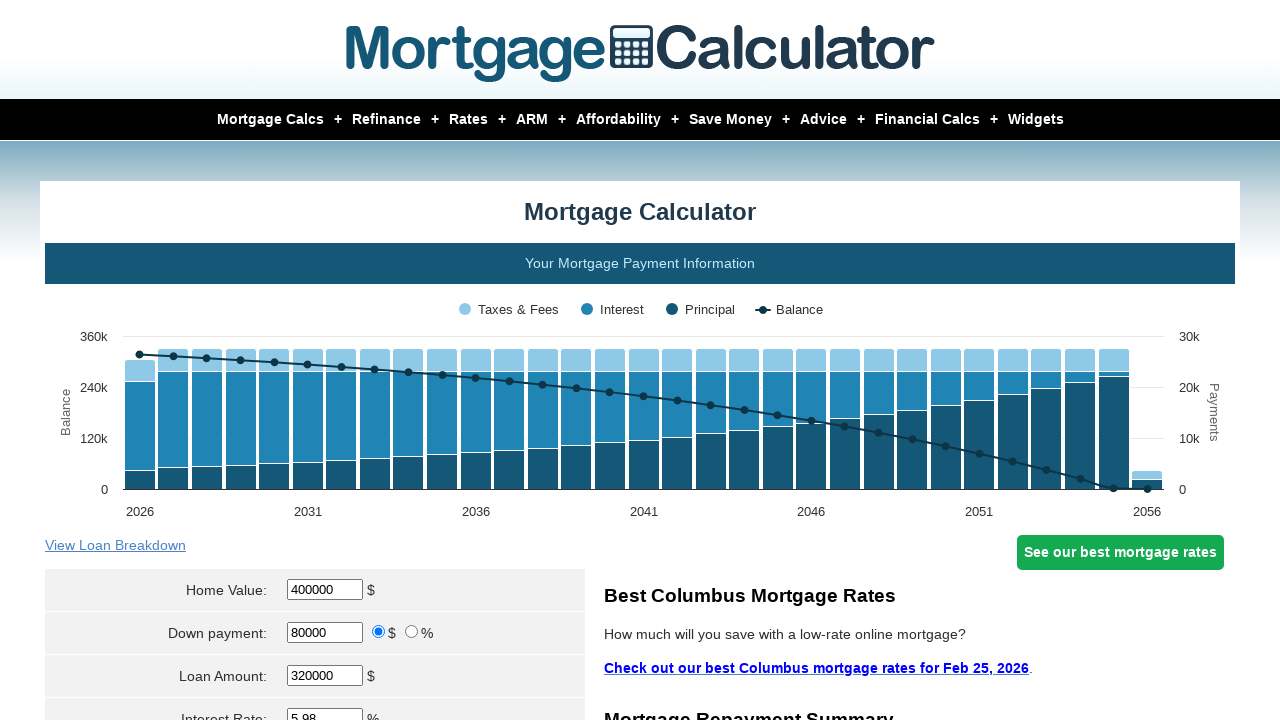

Cleared home value field on #homeval
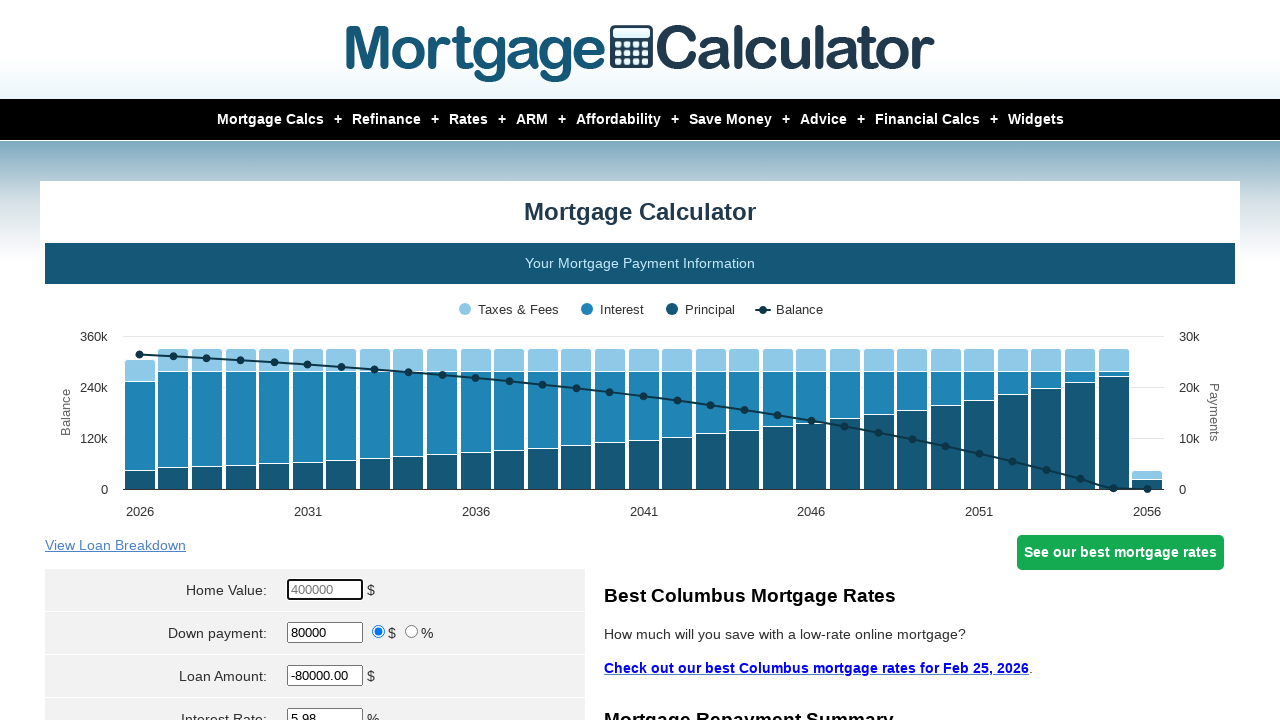

Filled home value with $400,000 on #homeval
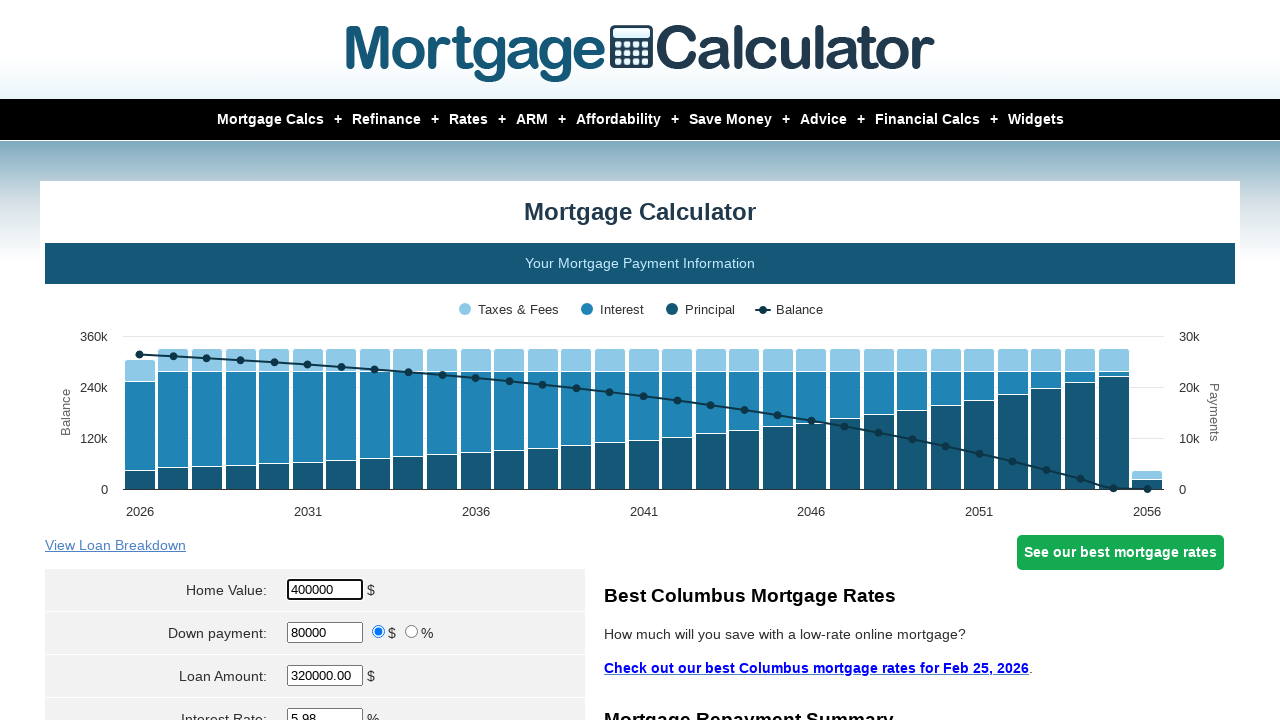

Cleared down payment field on #downpayment
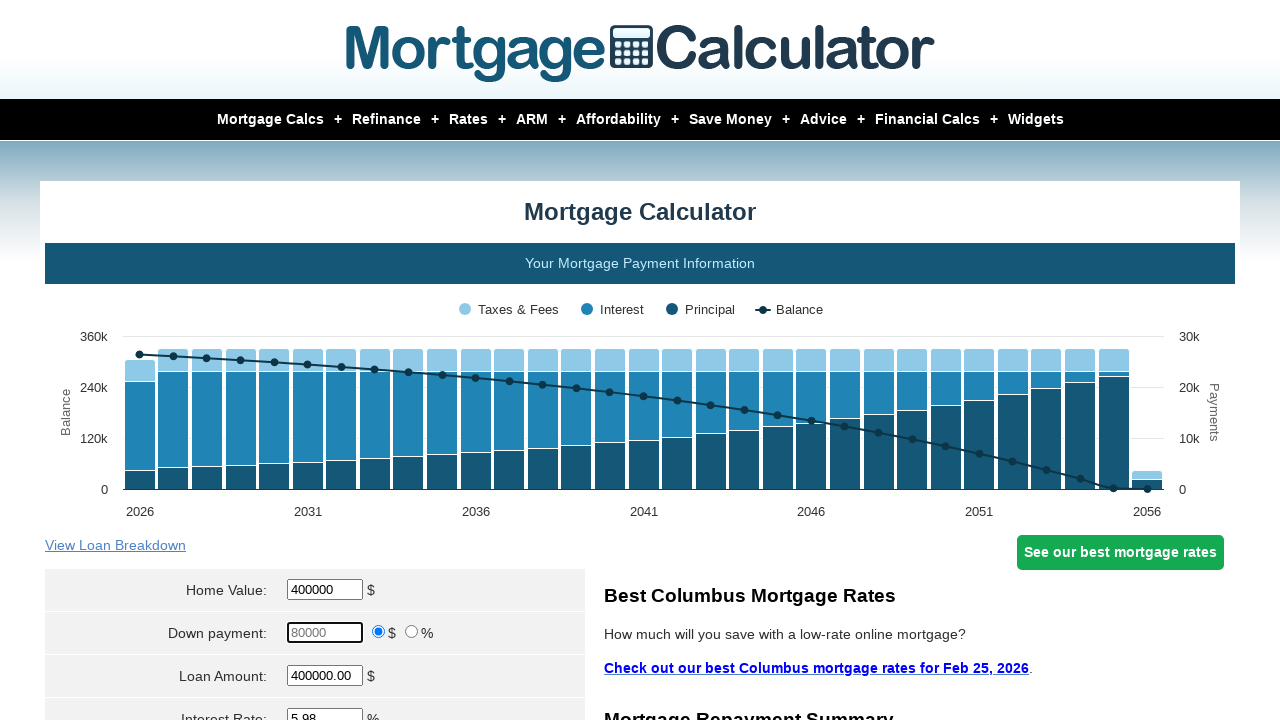

Filled down payment with $70,000 on #downpayment
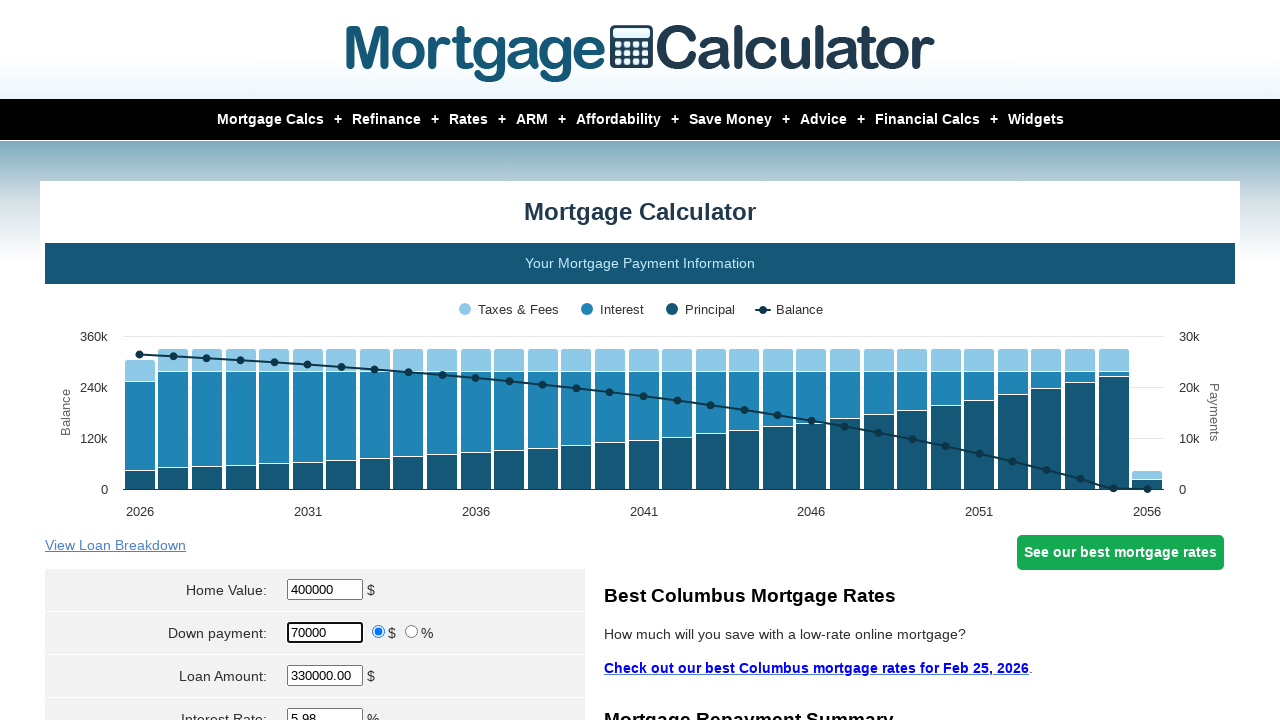

Clicked $ Amount radio button for down payment type at (379, 632) on input[name='param[downpayment_type]']
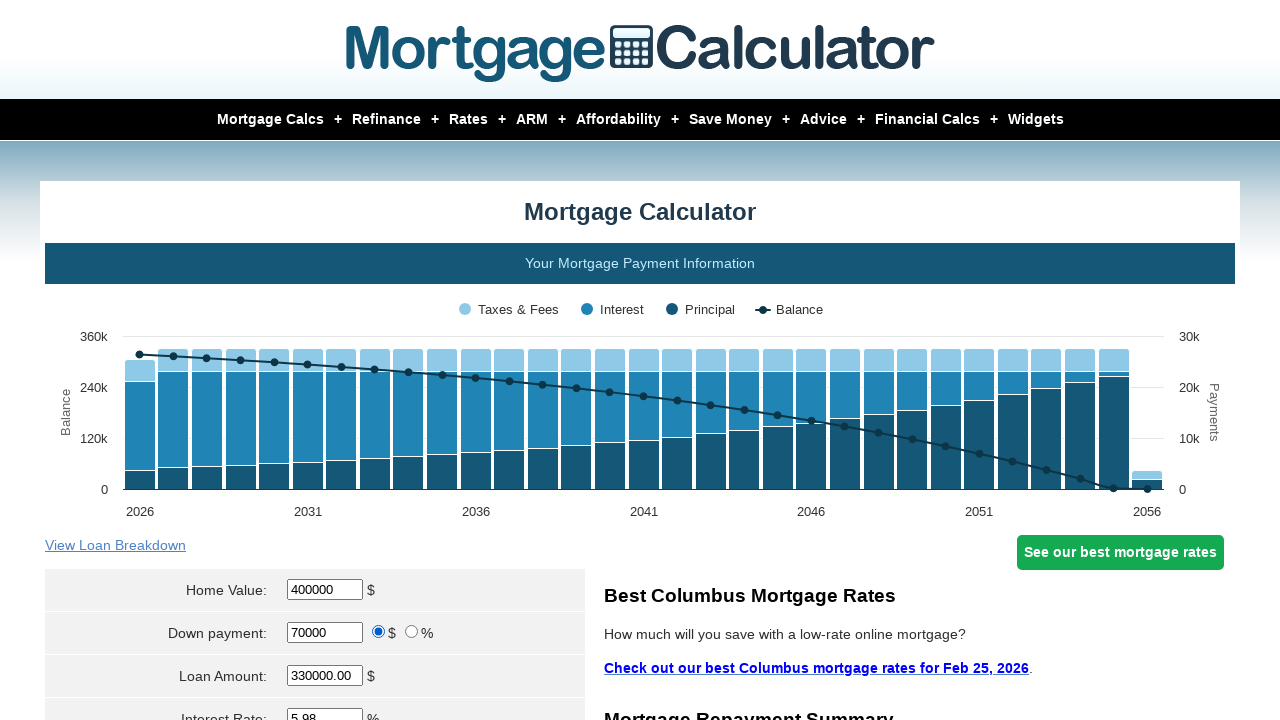

Cleared interest rate field on #intrstsrate
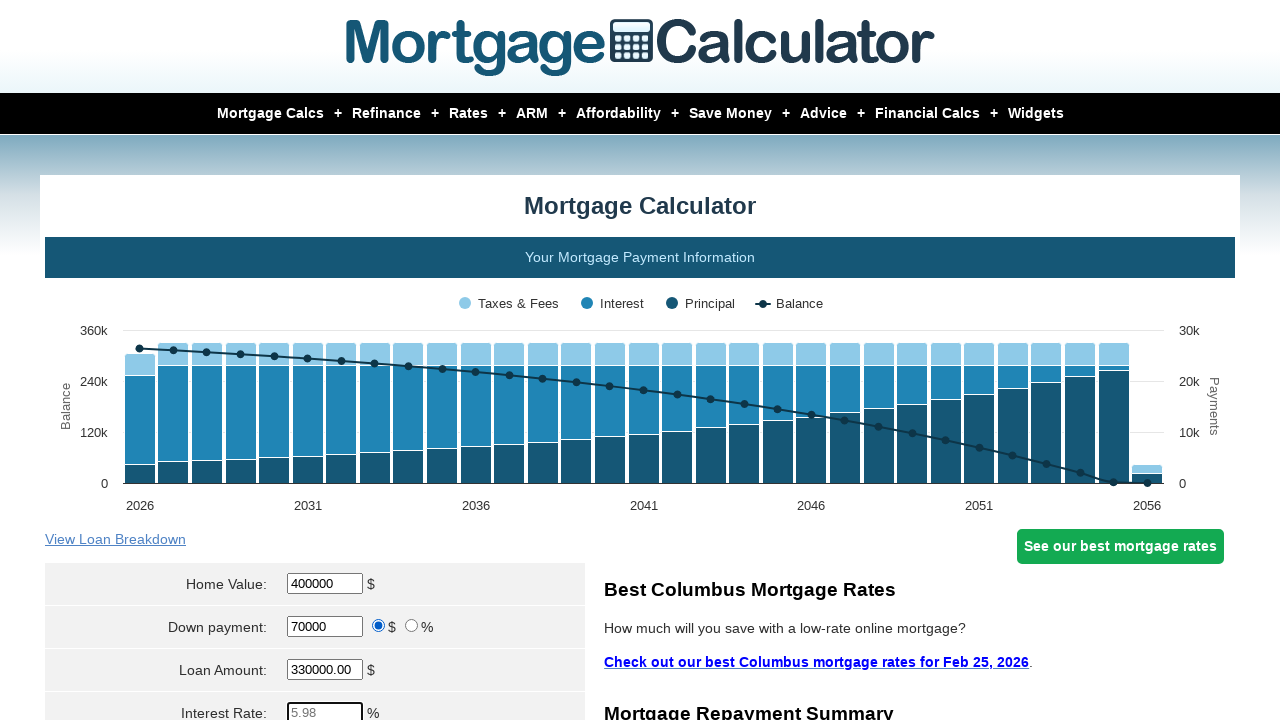

Filled interest rate with 4% on #intrstsrate
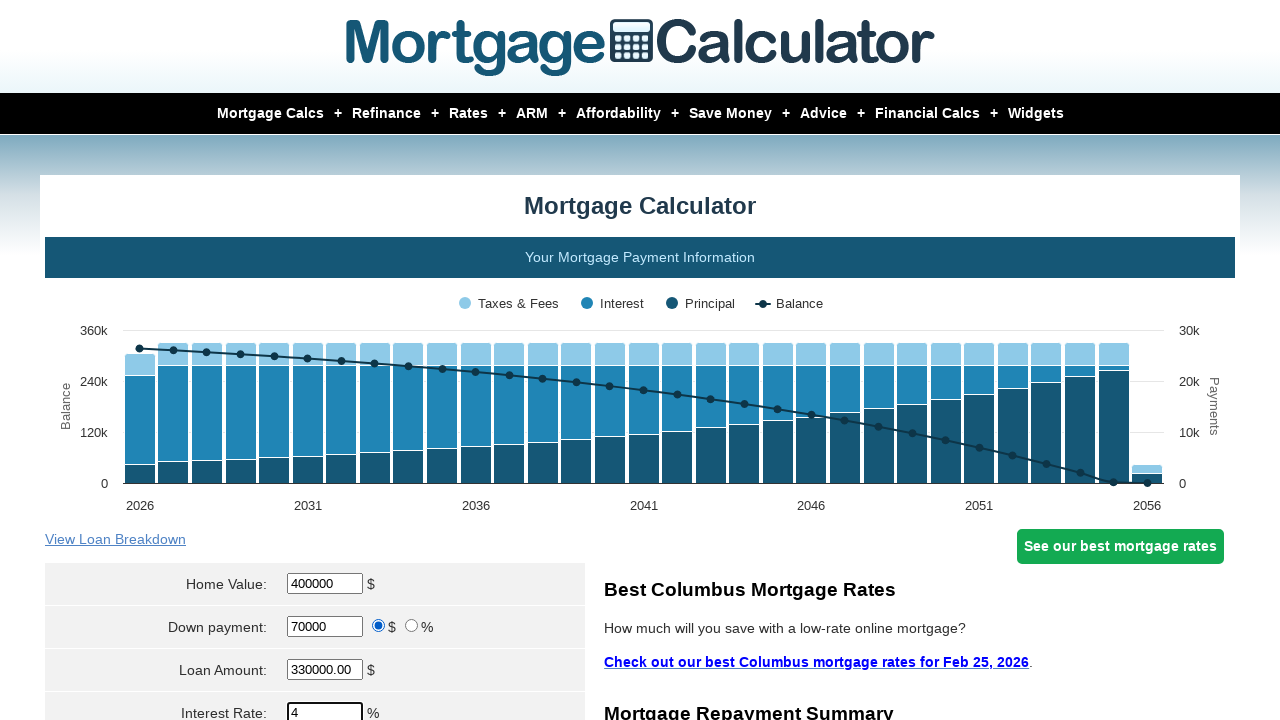

Cleared loan term field on #loanterm
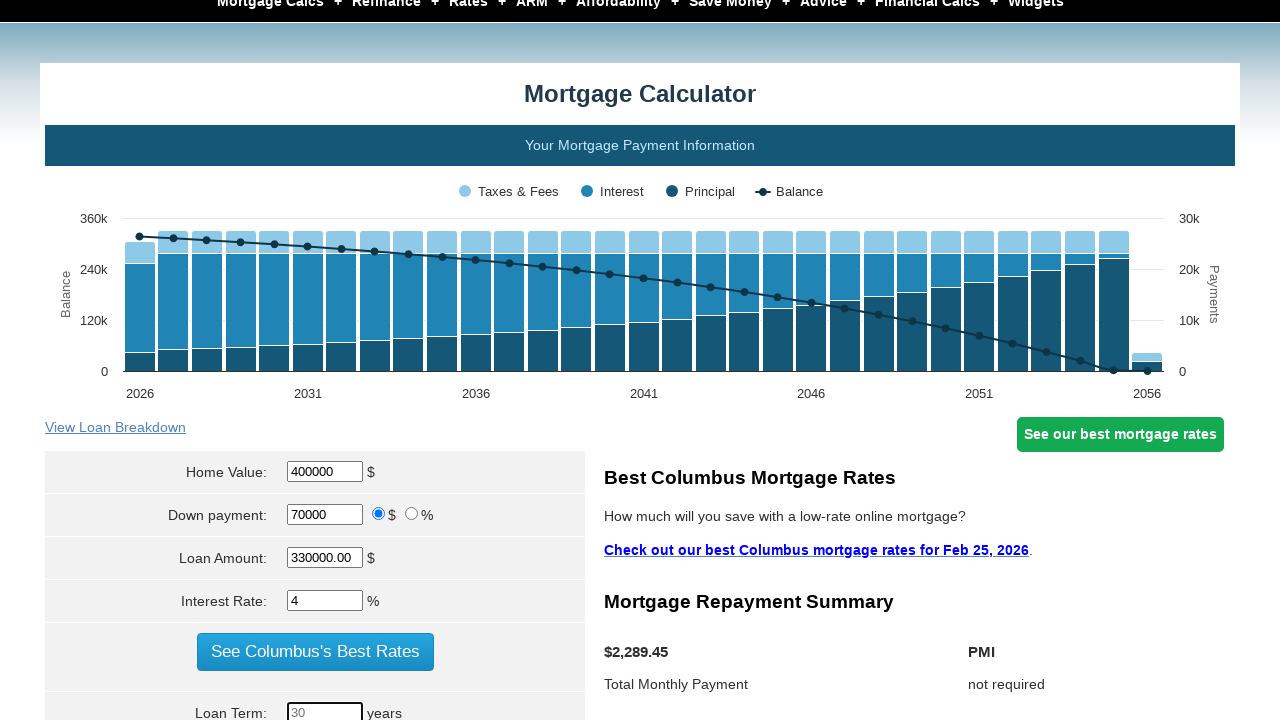

Filled loan term with 25 years on #loanterm
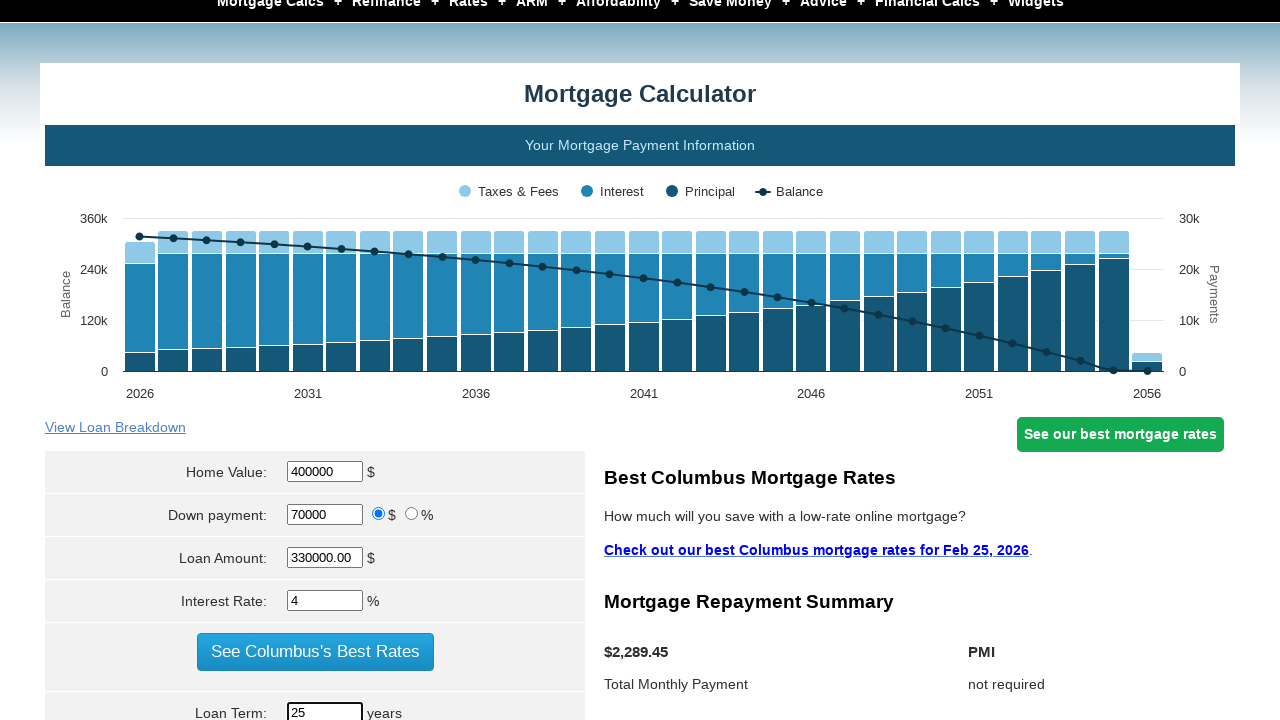

Selected start month as July on select[name='param[start_month]']
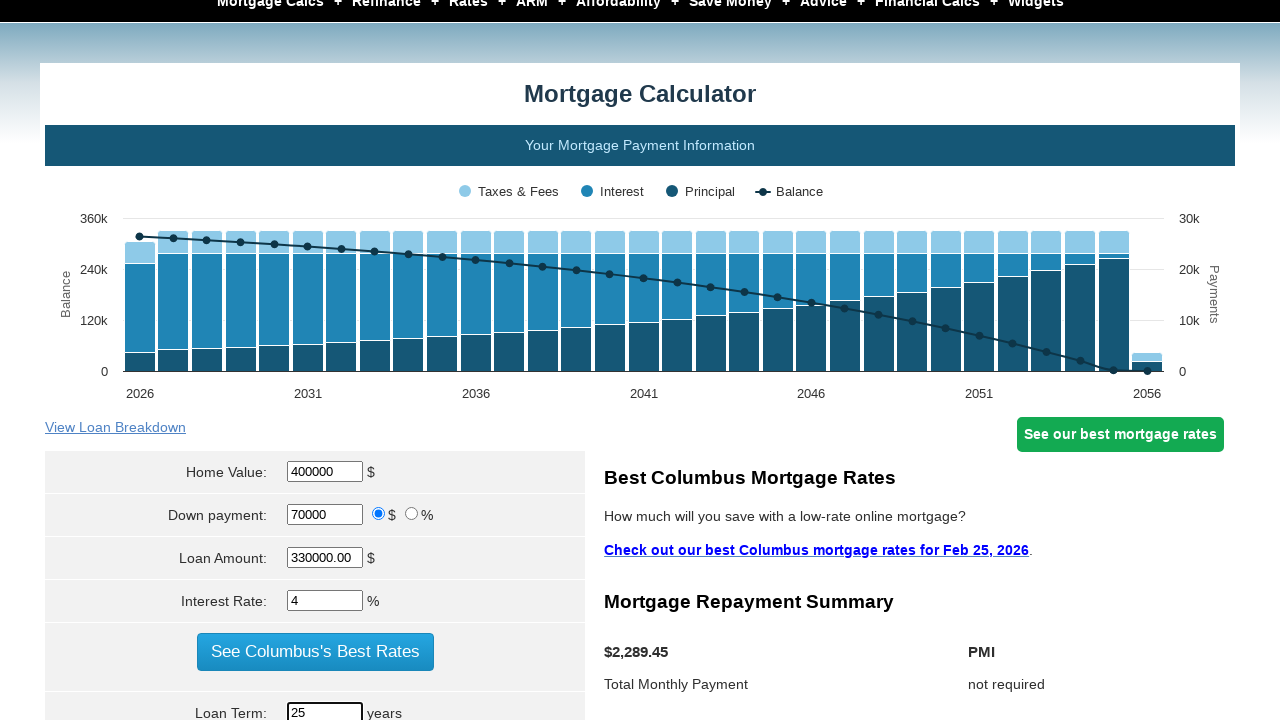

Cleared property tax field on #pptytax
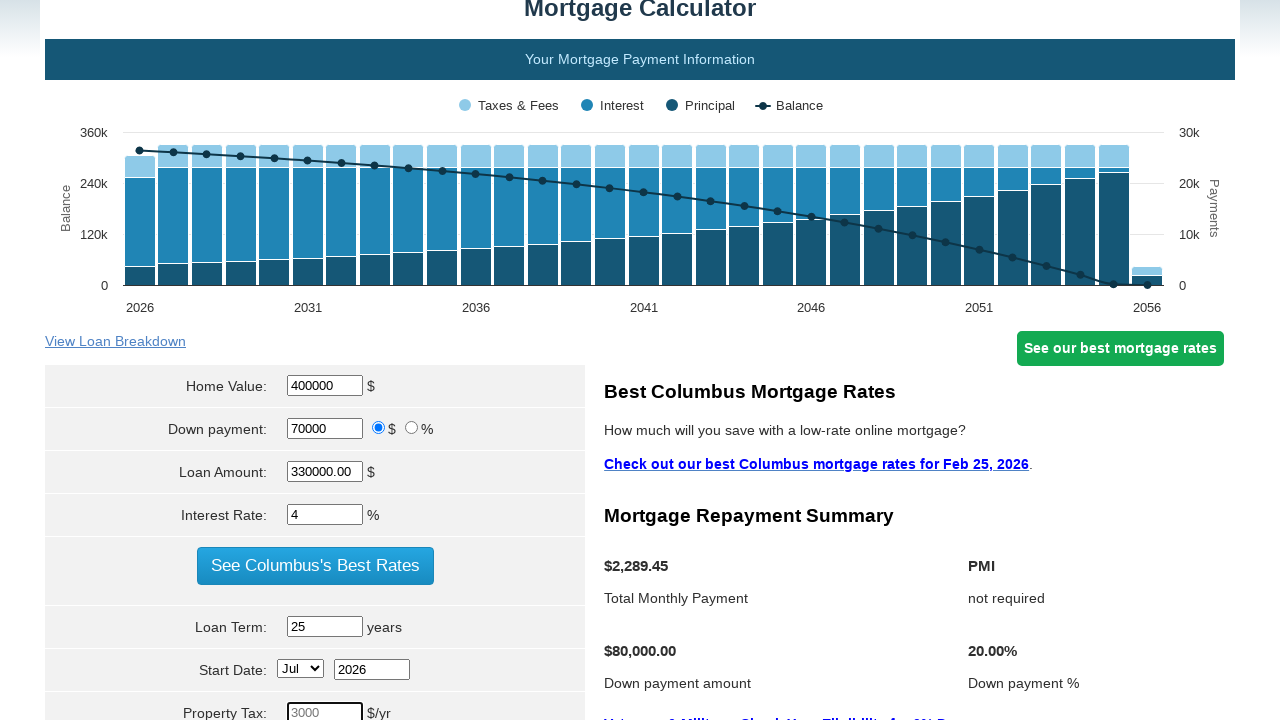

Filled property tax with $3,000 on #pptytax
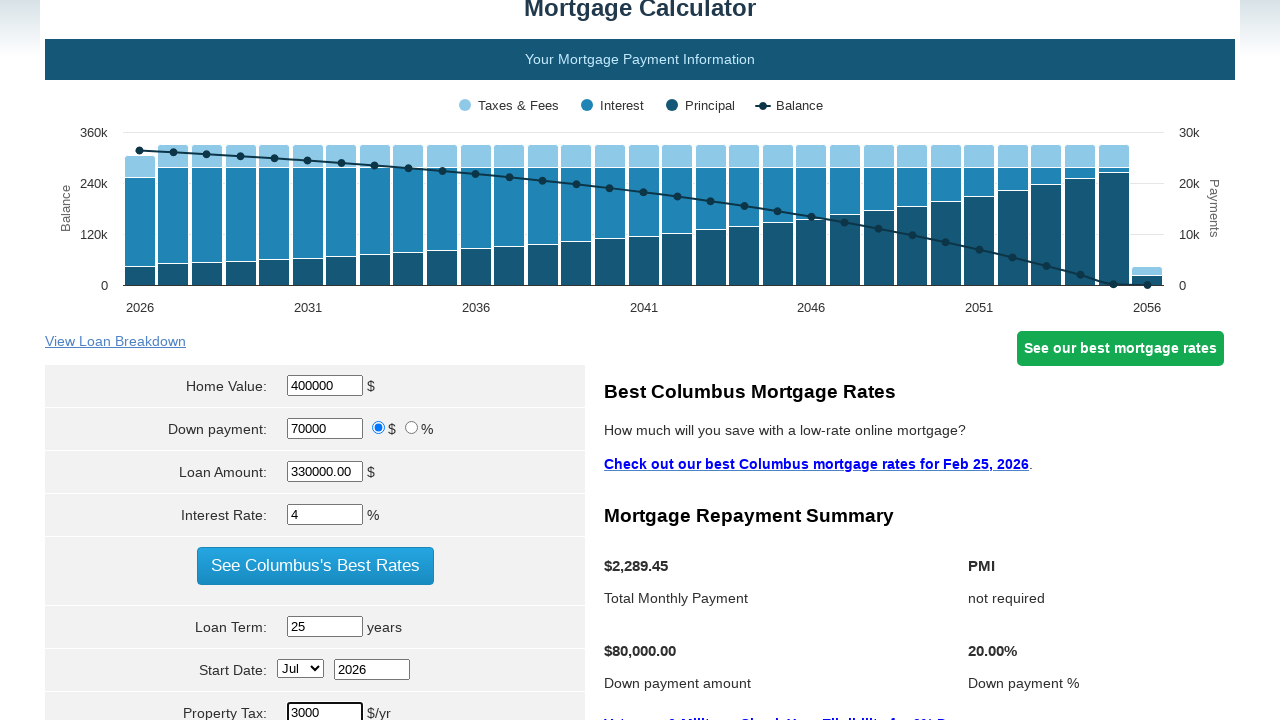

Cleared PMI field on #pmi
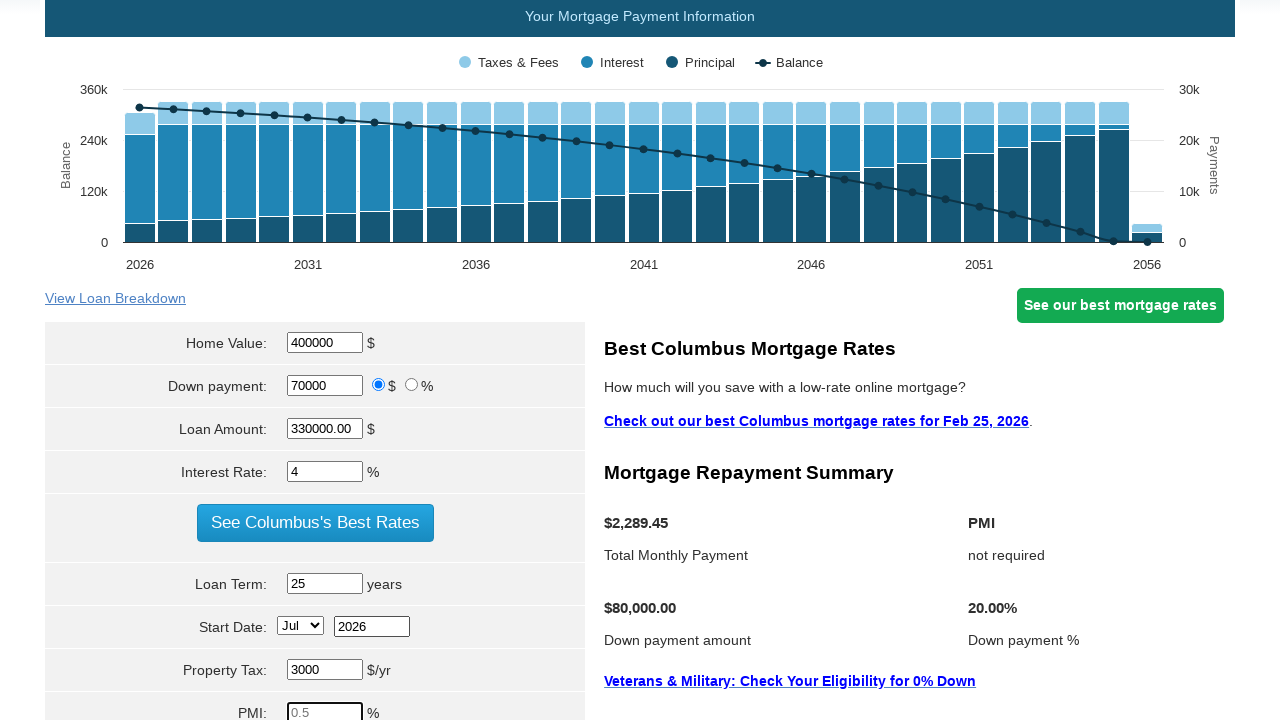

Filled PMI with 1.00% on #pmi
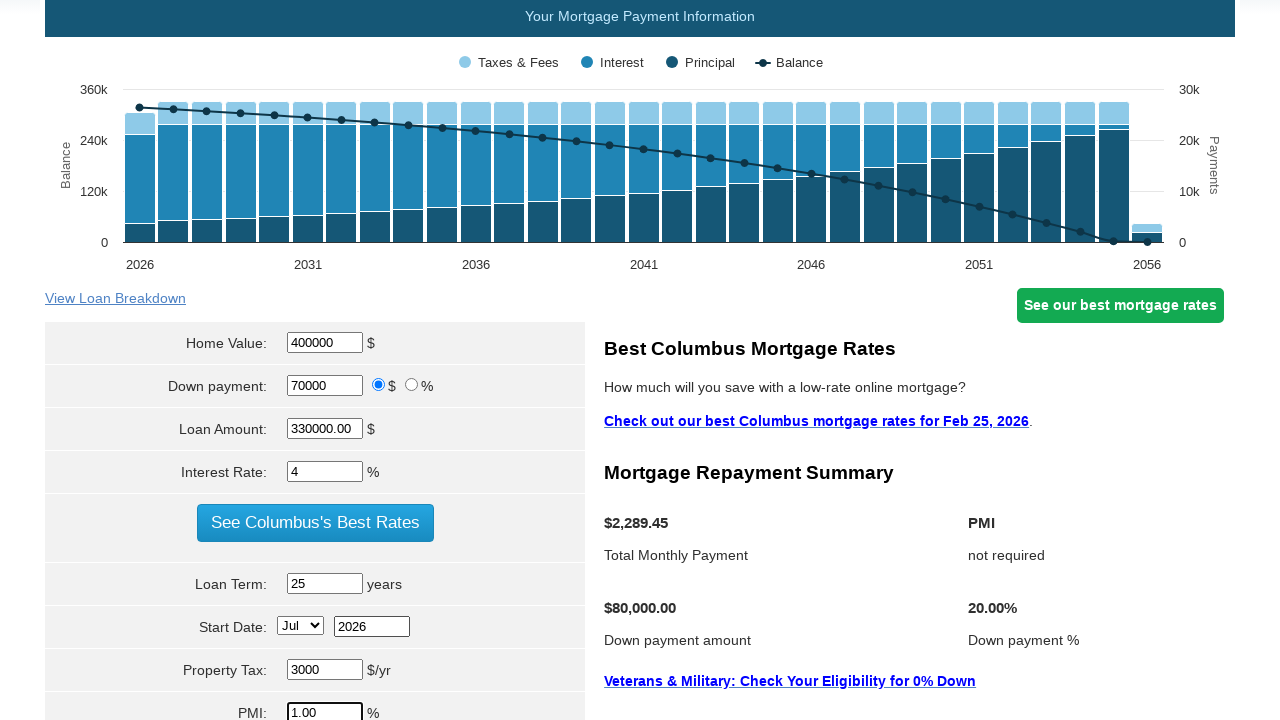

Cleared home insurance field on #hoi
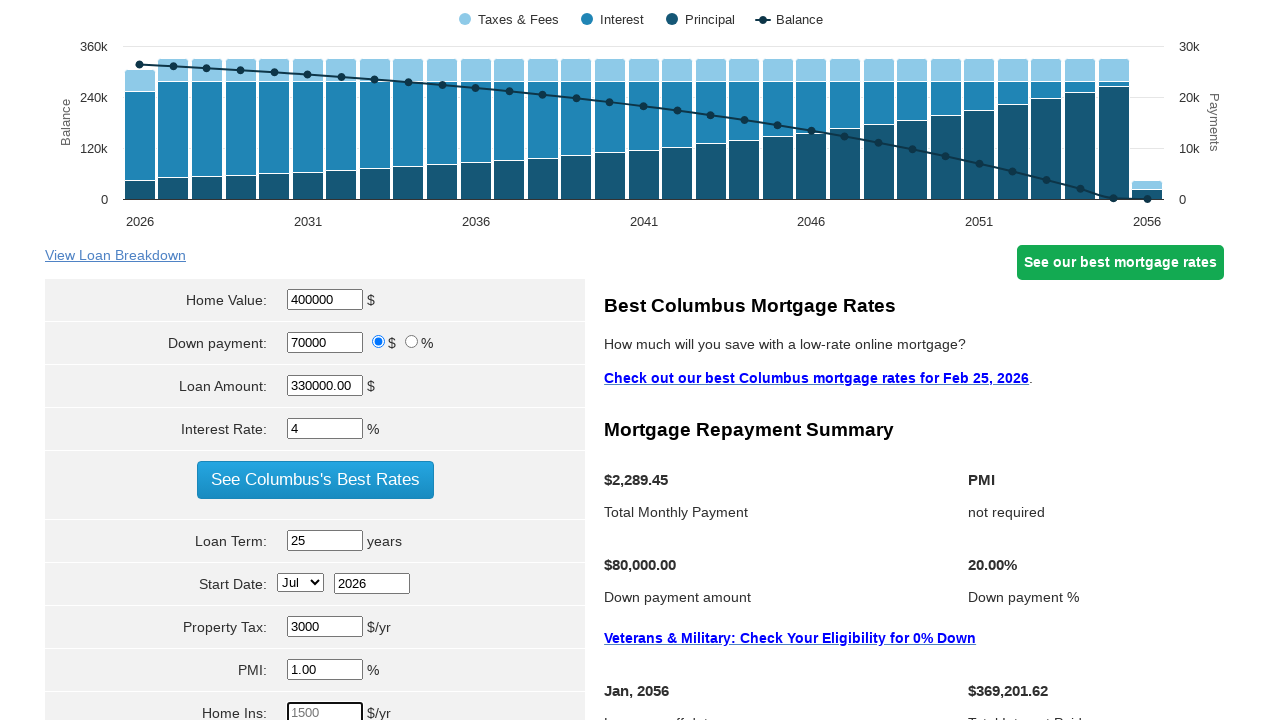

Filled home insurance with $1,500 on #hoi
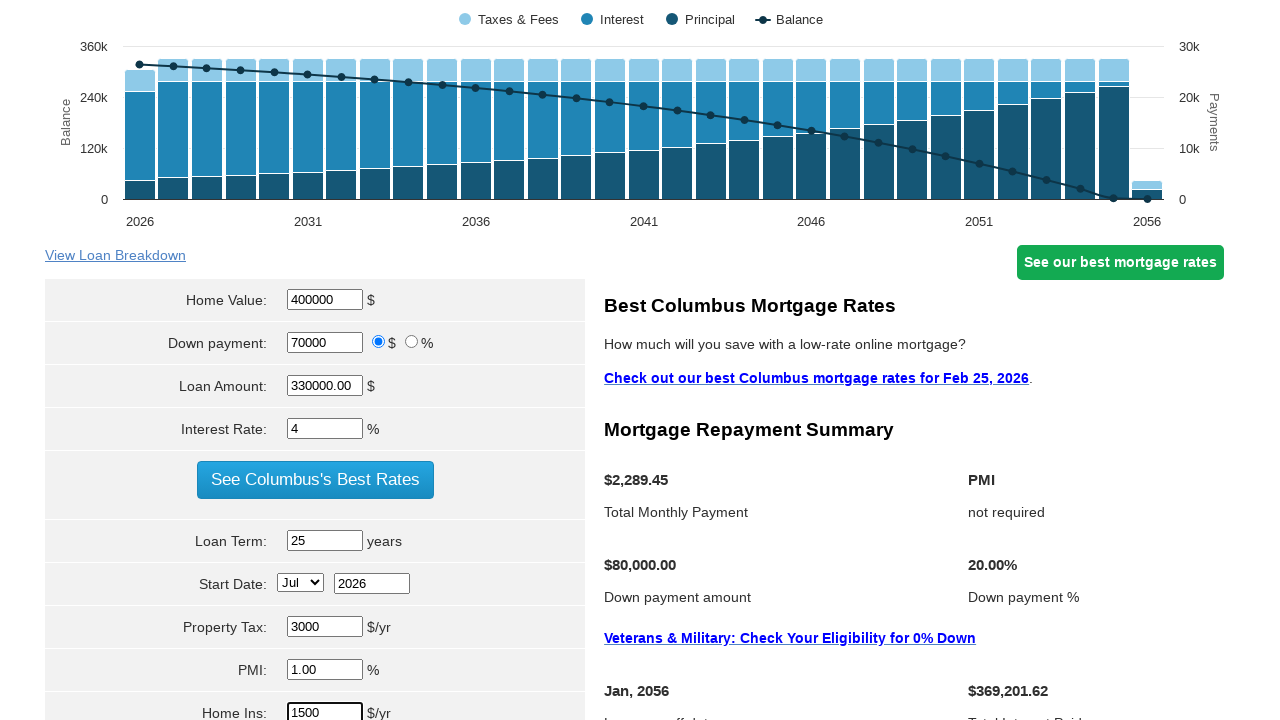

Cleared monthly HOA field on #hoa
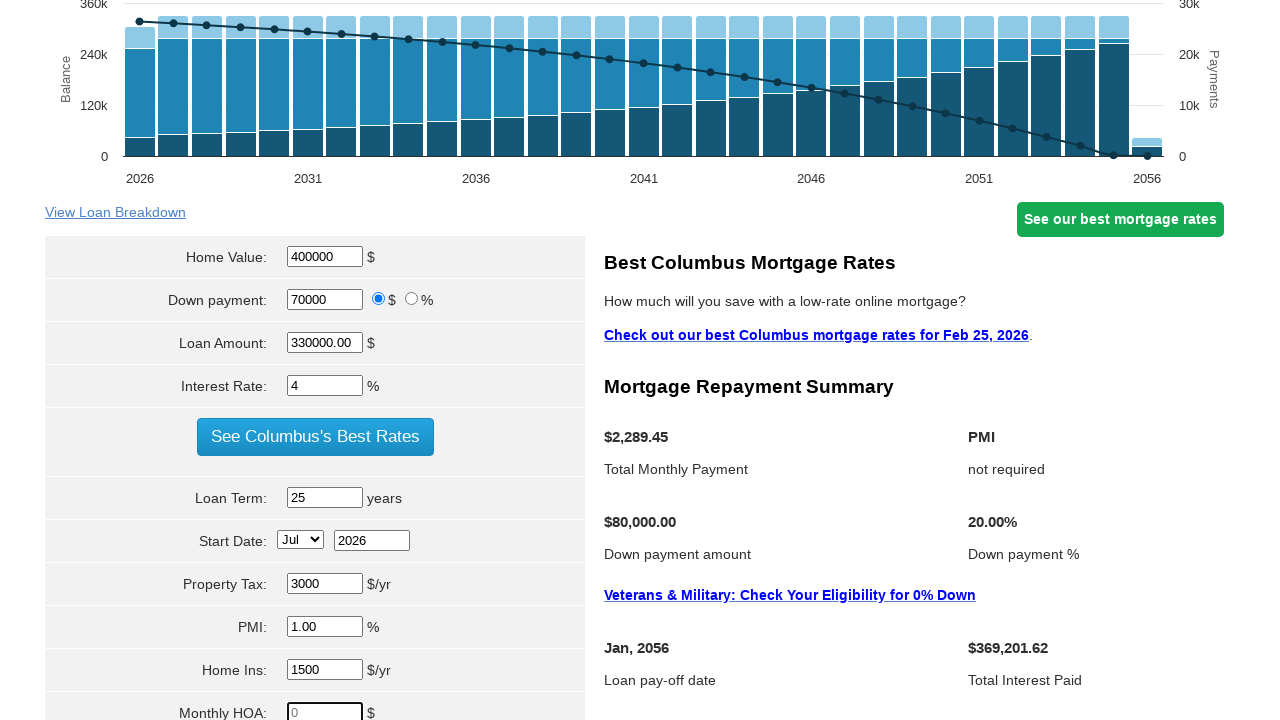

Filled monthly HOA with $100 on #hoa
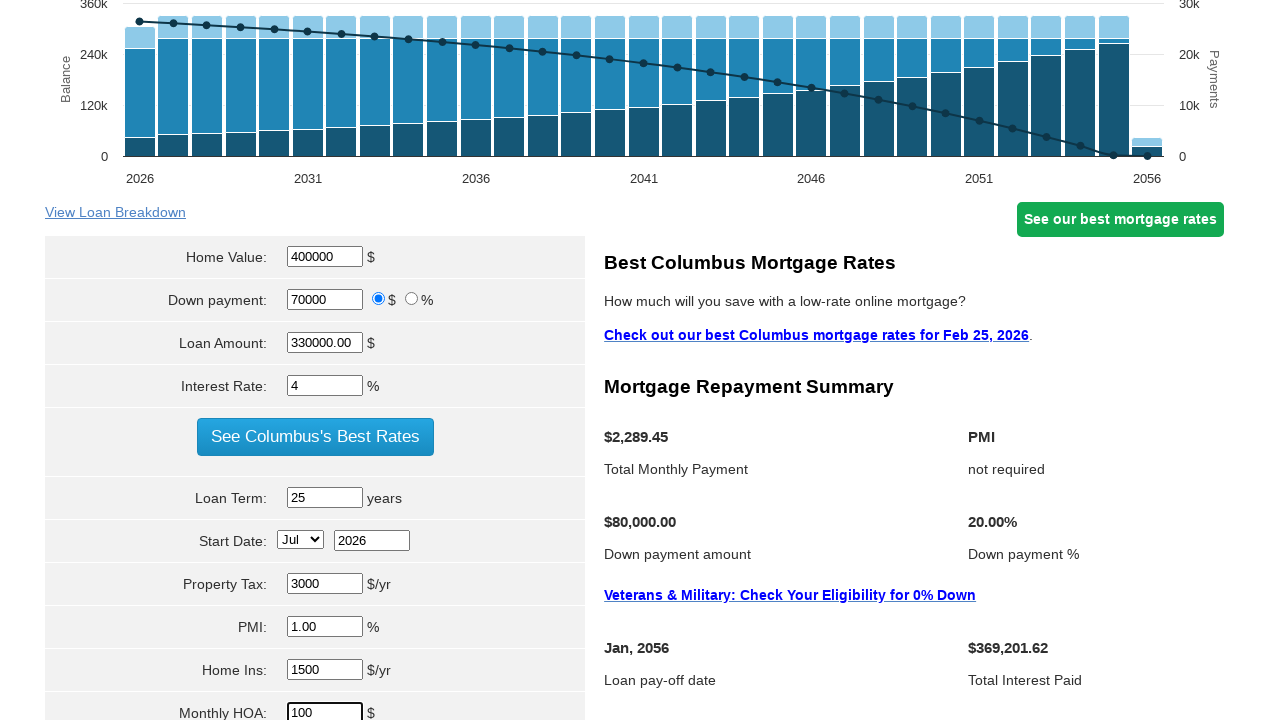

Selected loan type as FHA on select[name='param[milserve]']
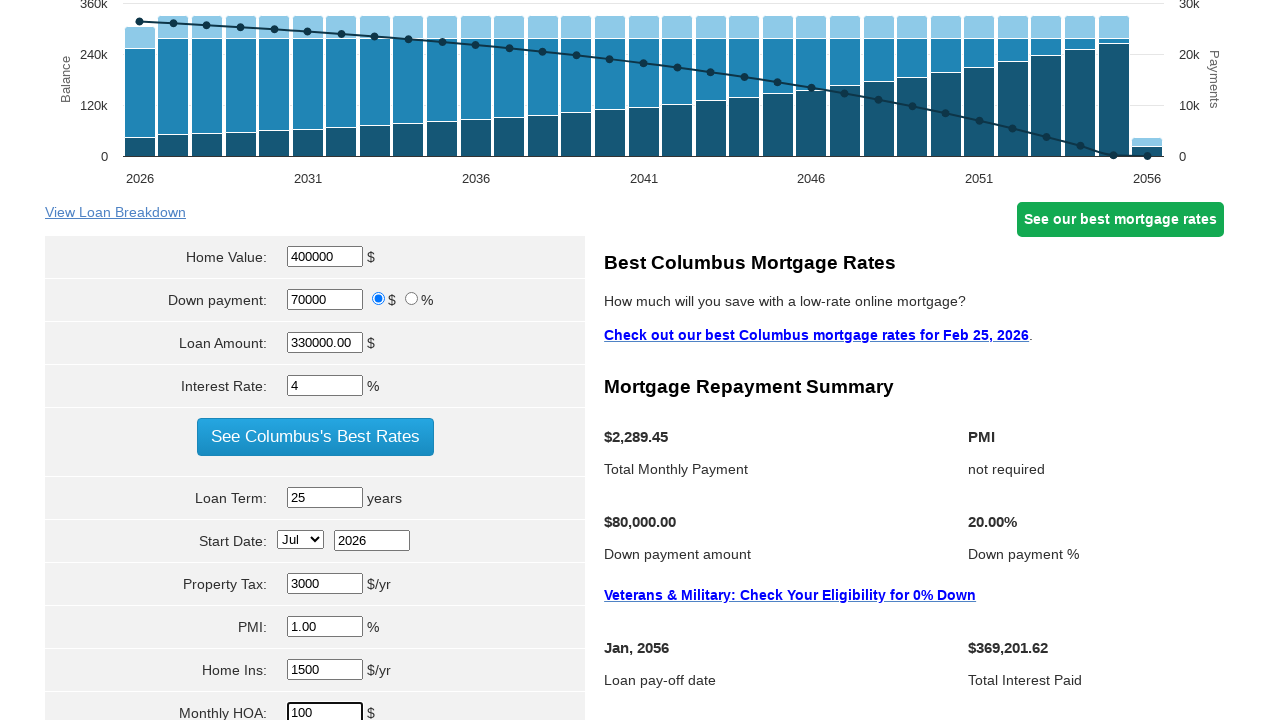

Selected buy or refi option as Buy on select[name='param[refiorbuy]']
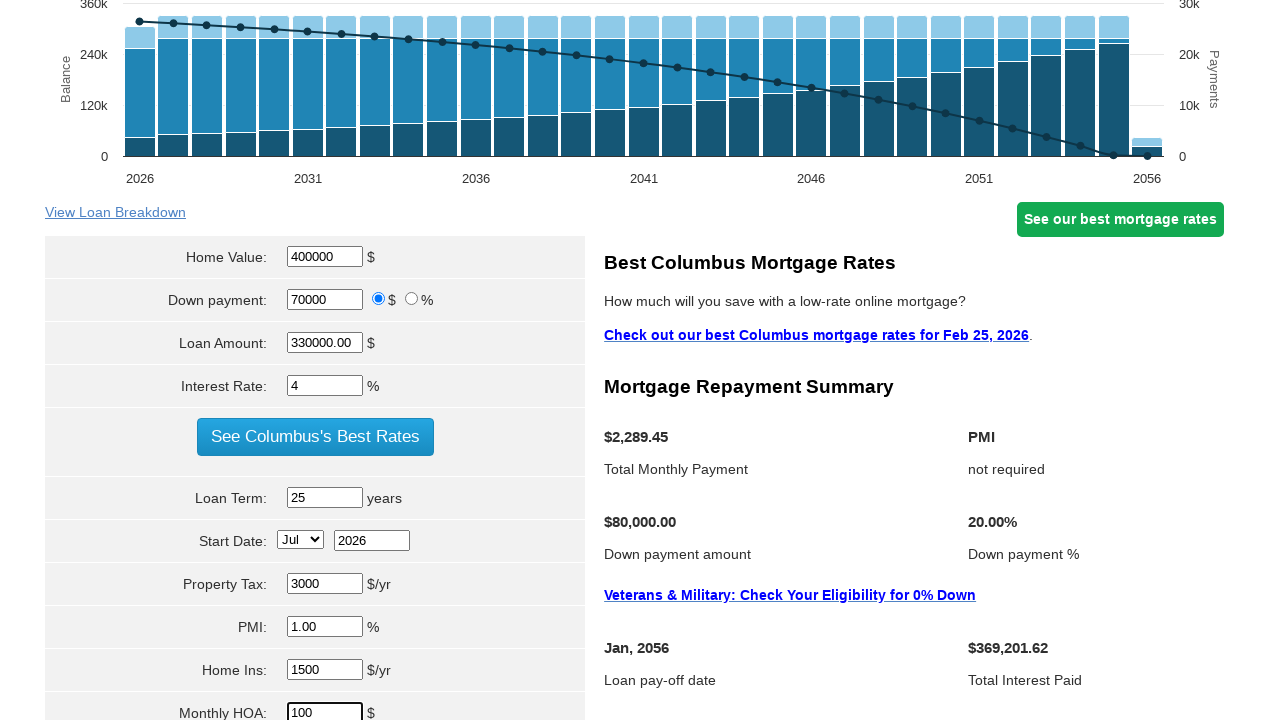

Clicked calculate button to submit mortgage form at (315, 360) on input[name='cal']
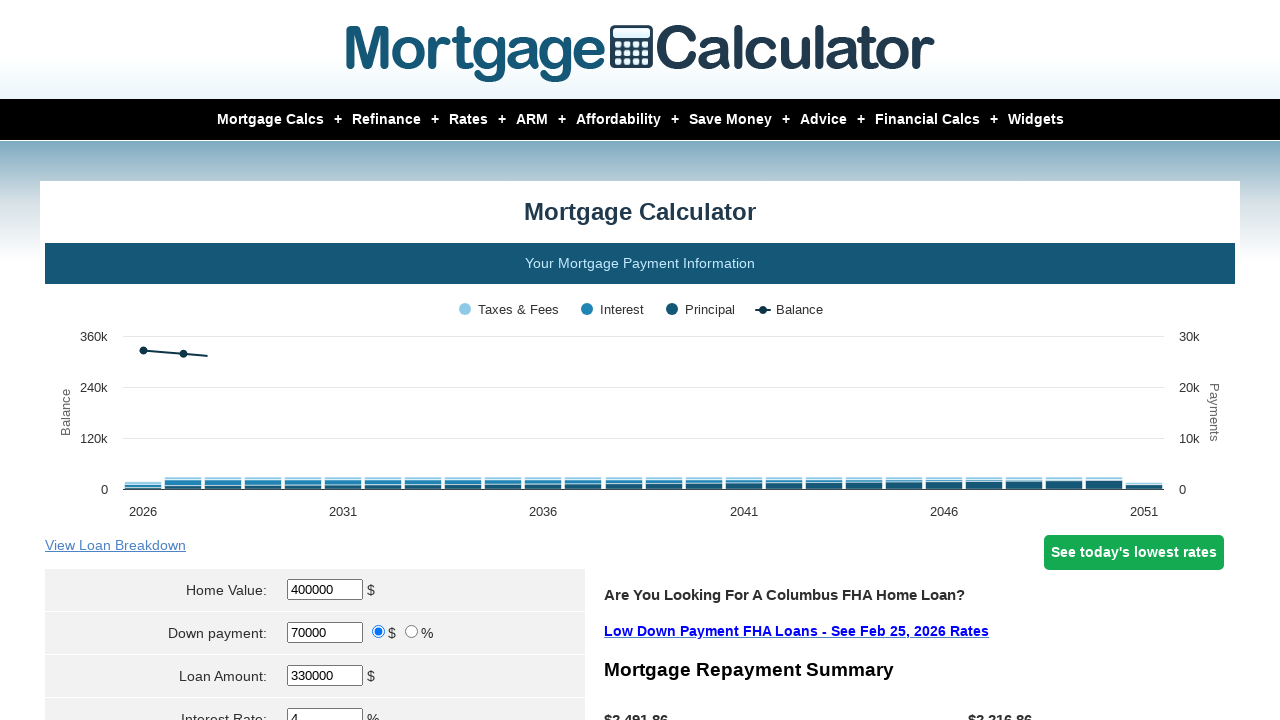

Waited 2 seconds for calculation results to load
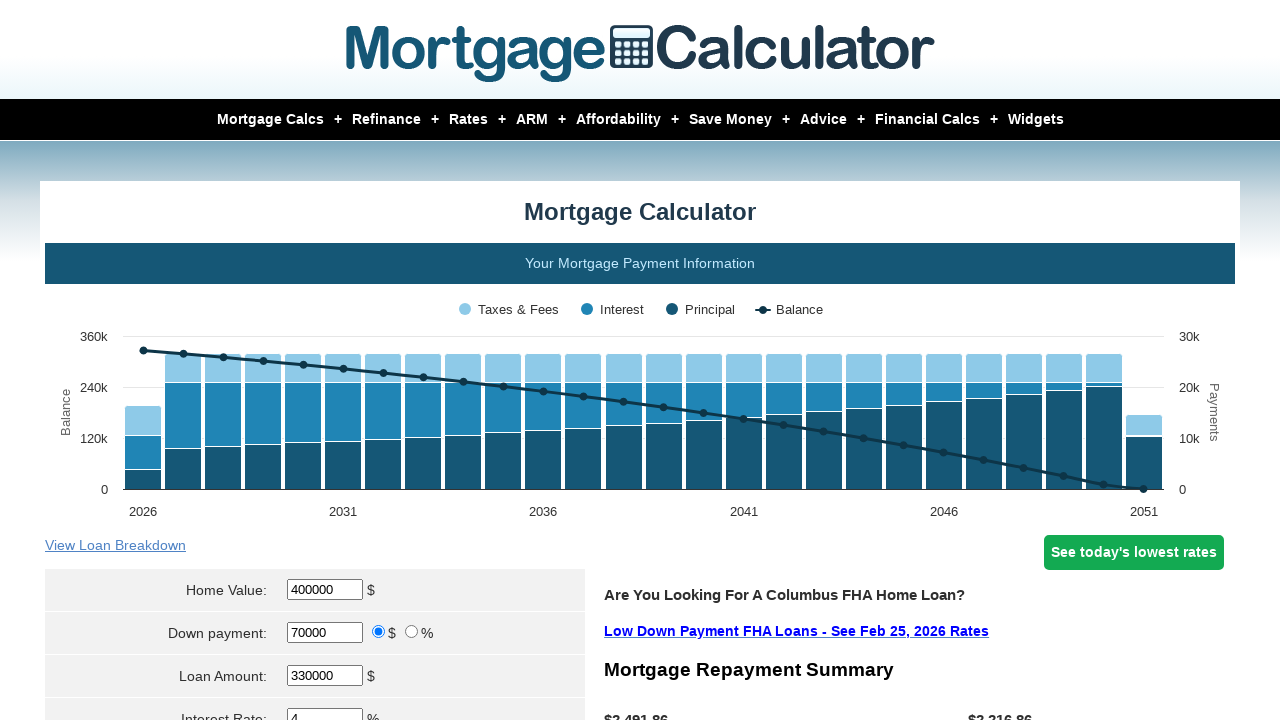

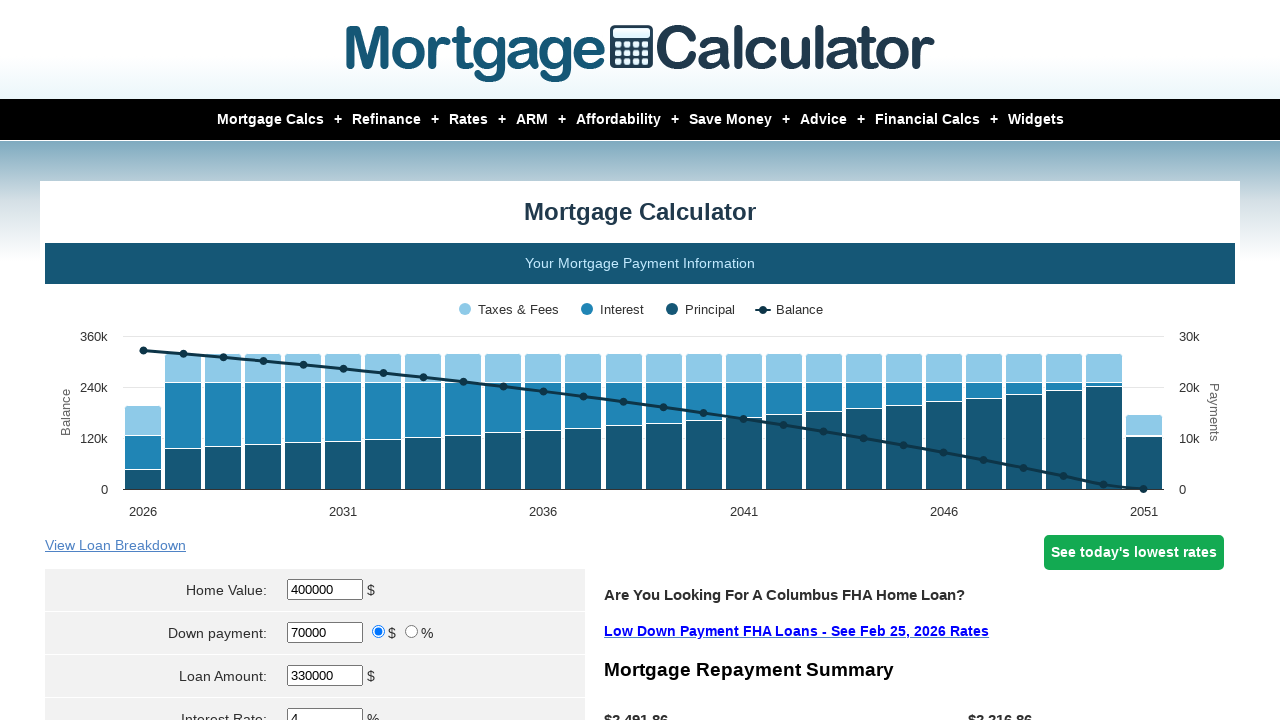